Tests dynamic loading by clicking a start button and waiting for a hidden element with "Hello World!" text to become visible

Starting URL: http://the-internet.herokuapp.com/dynamic_loading/1

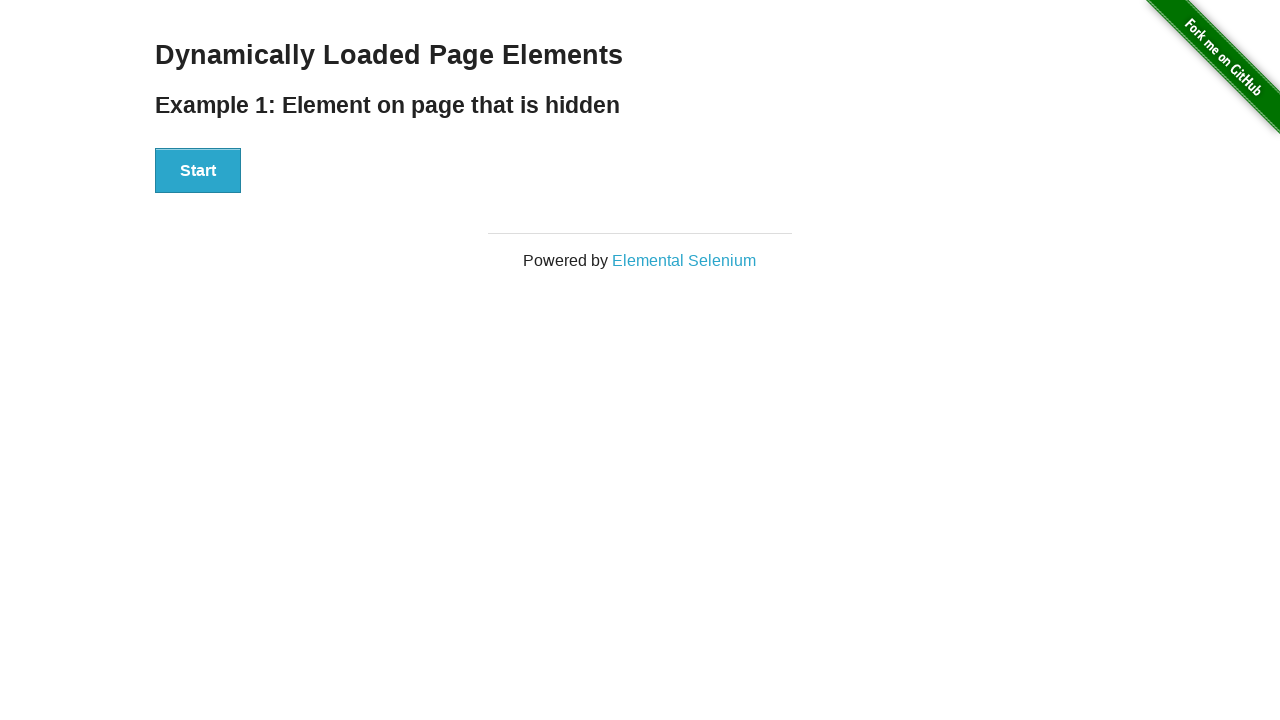

Clicked the Start button to trigger dynamic loading at (198, 171) on xpath=//button[contains(text(),'Start')]
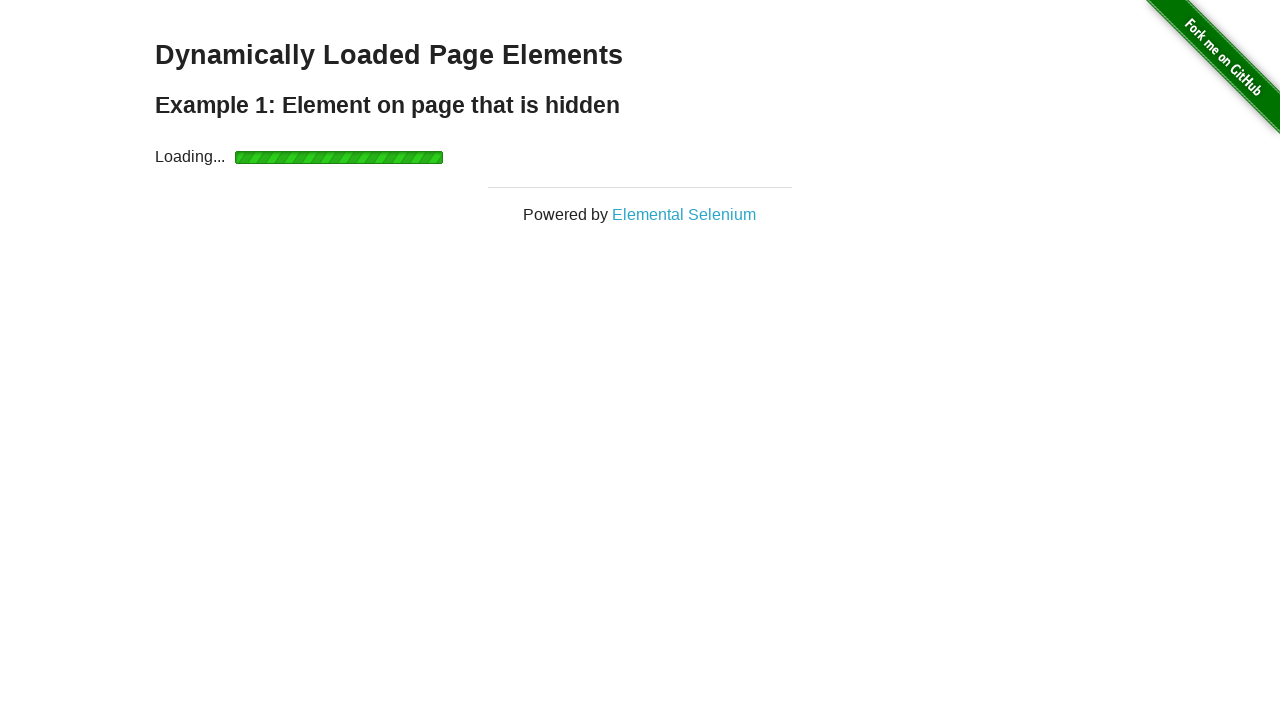

Hidden element with id 'finish' became visible
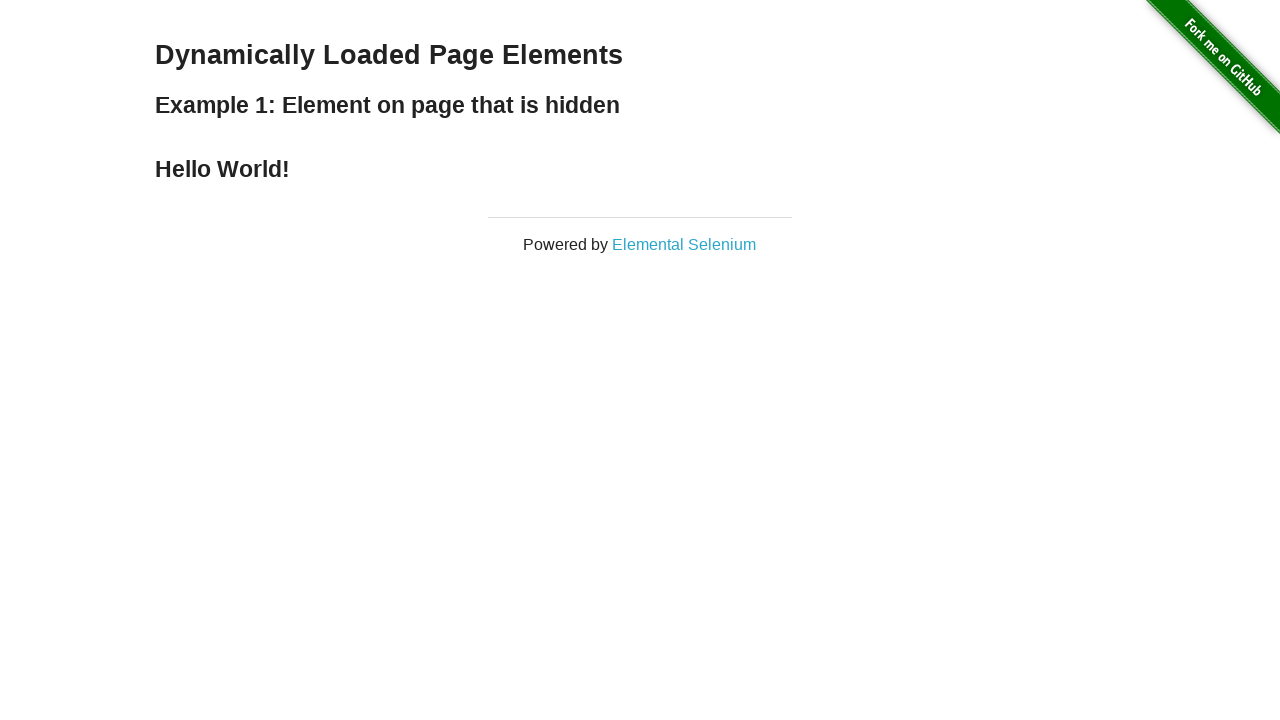

Located the finish element
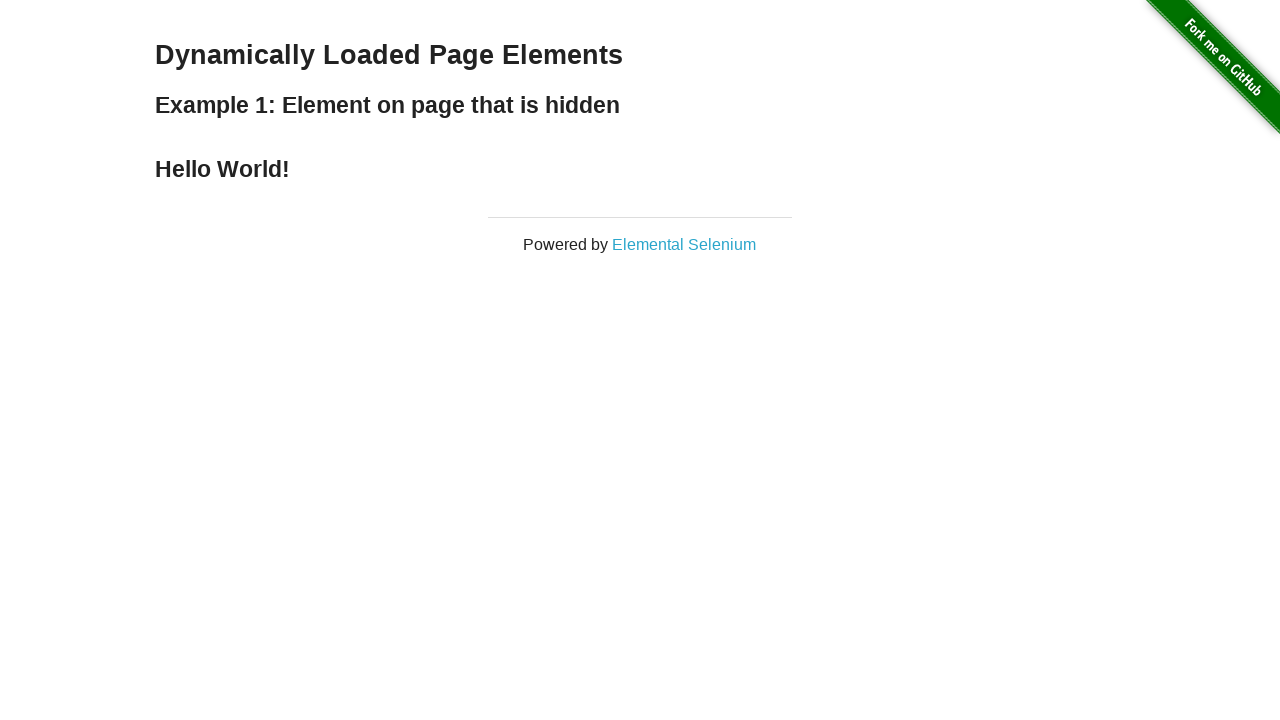

Verified that 'Hello World!' text is present in the finish element
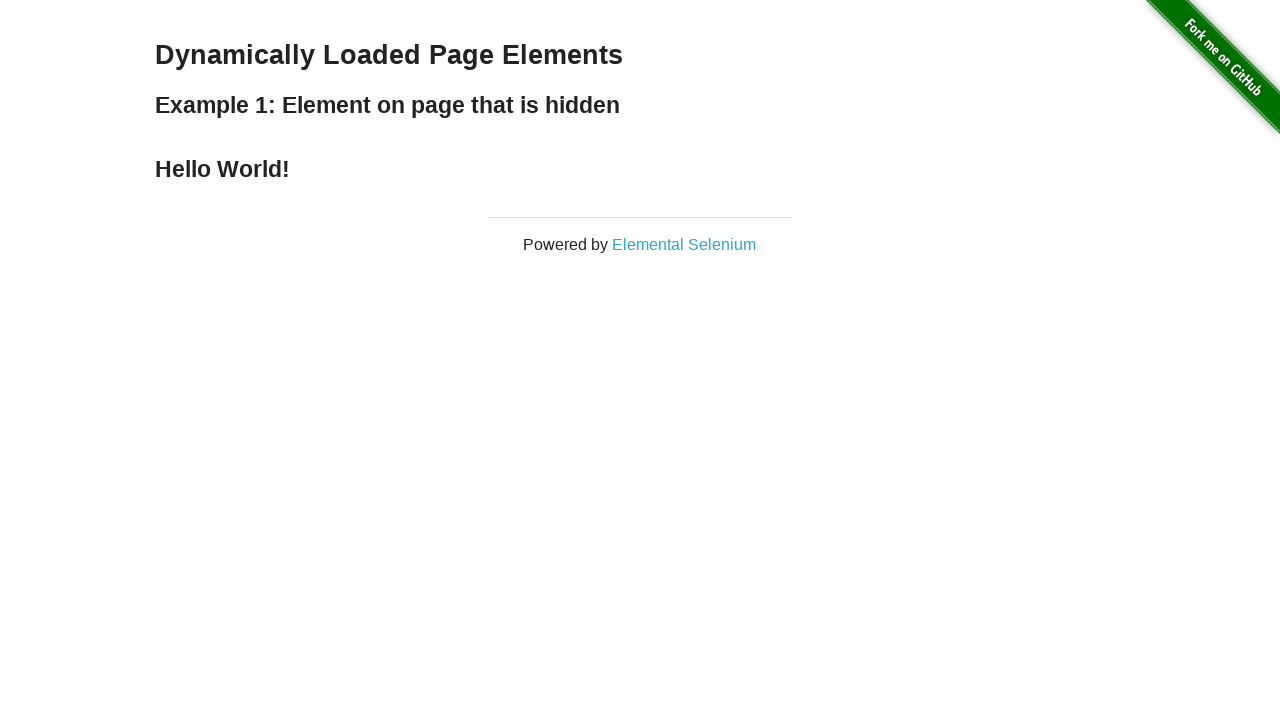

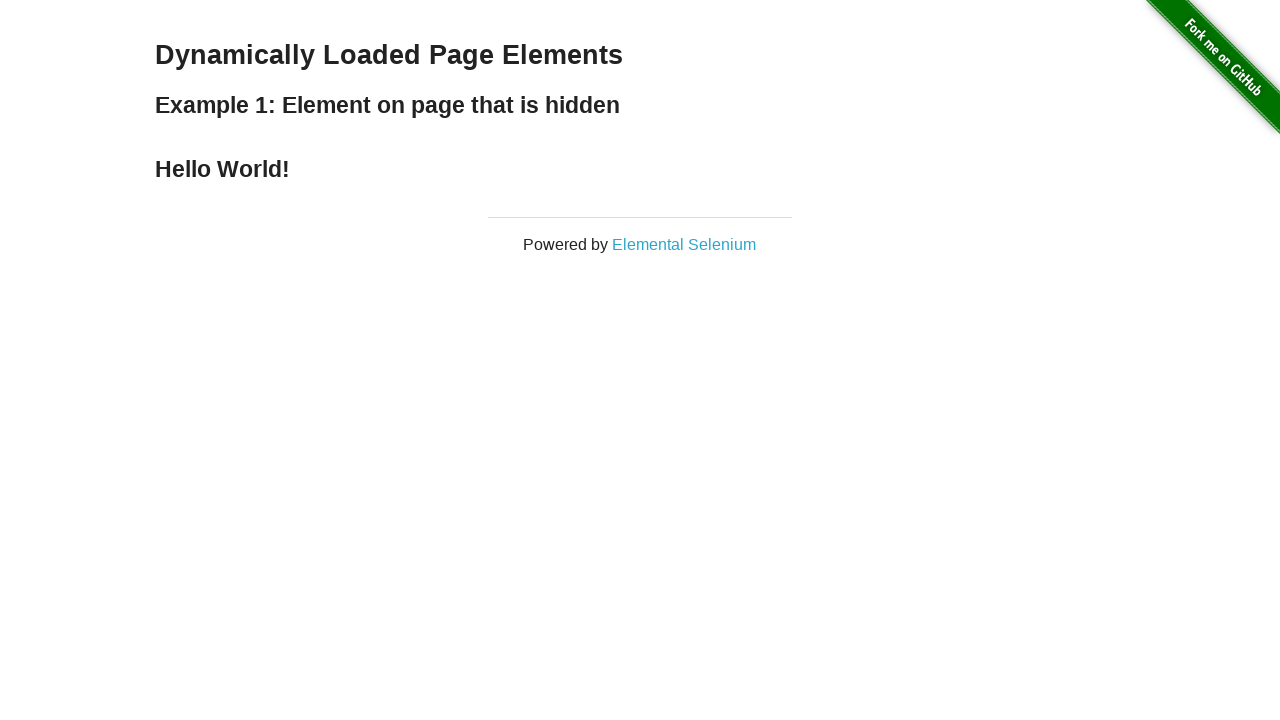